Tests removing a todo item by clicking the delete (x) button and verifying the item disappears

Starting URL: https://demo.playwright.dev/todomvc

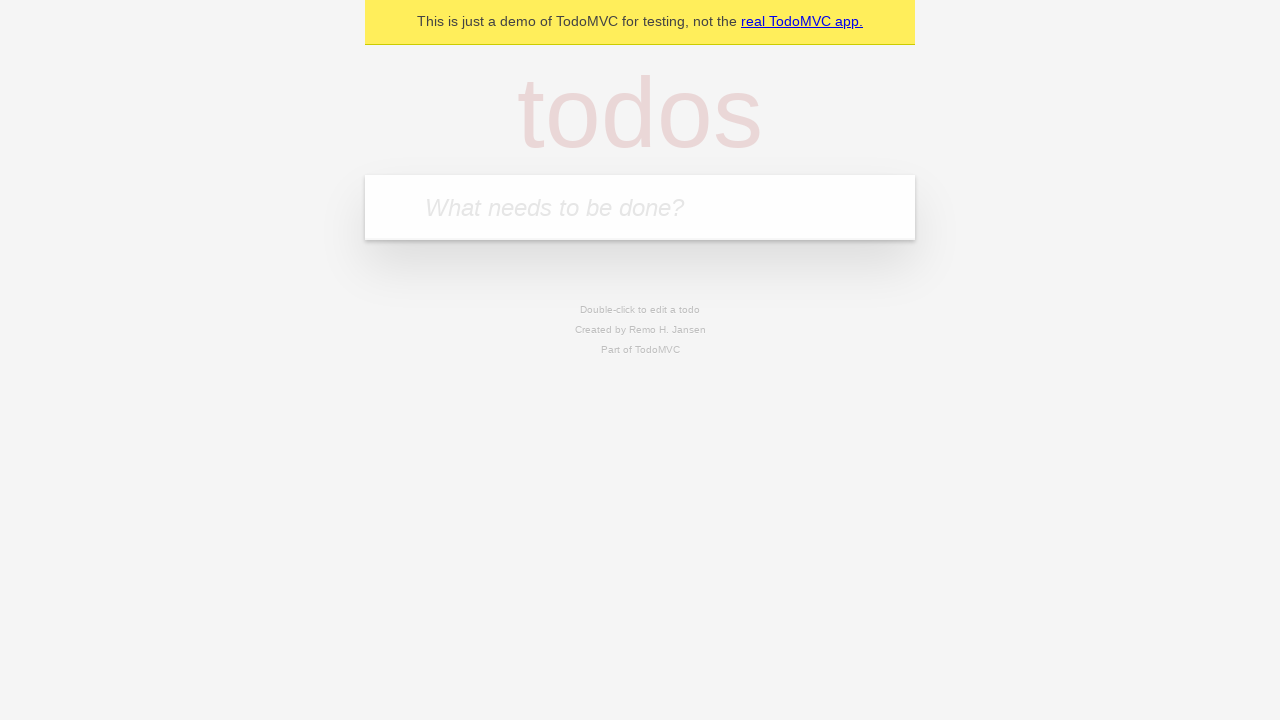

Filled new todo input with 'Hello' on input.new-todo
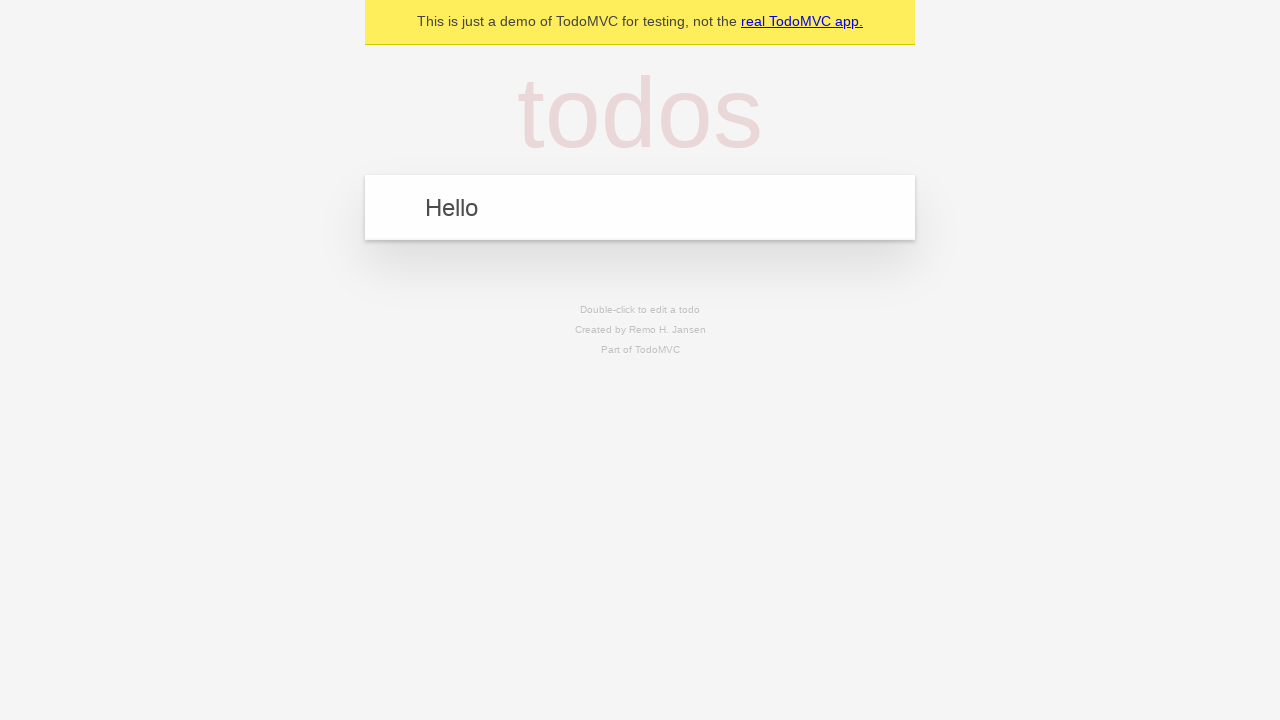

Pressed Enter to create new todo item on input.new-todo
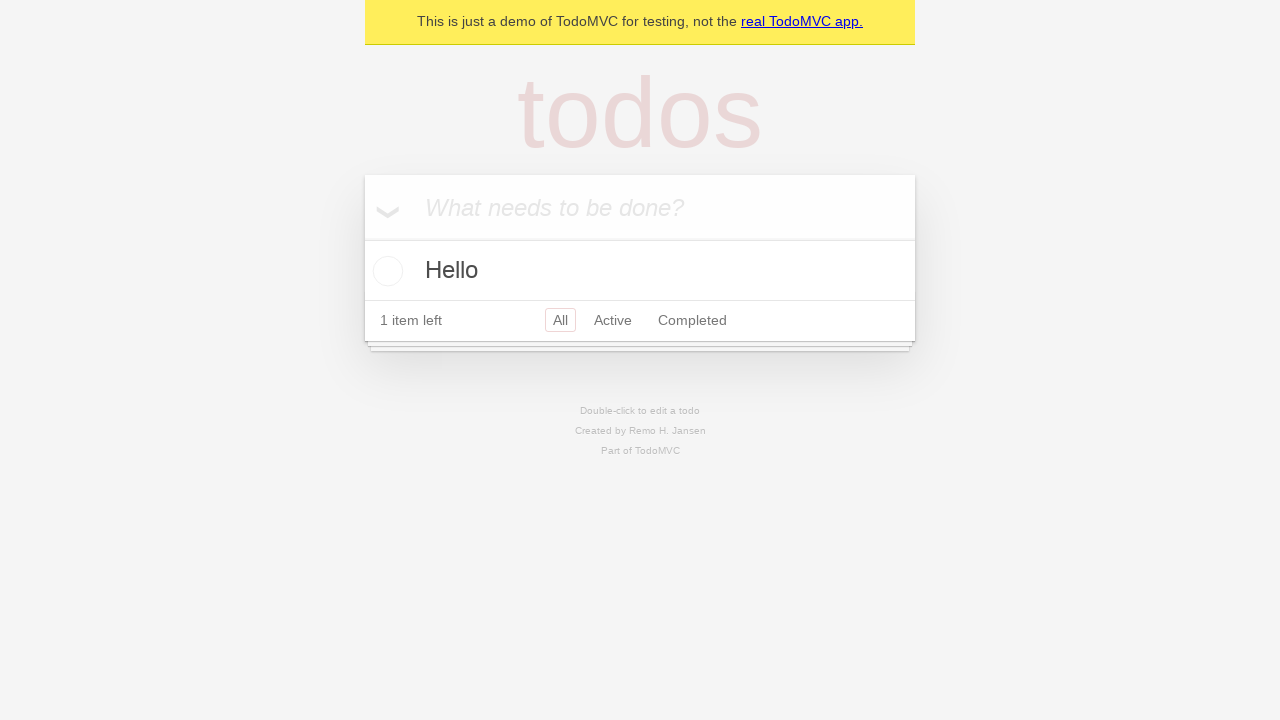

Hovered over todo item to reveal delete button at (640, 271) on li[data-testid='todo-item']
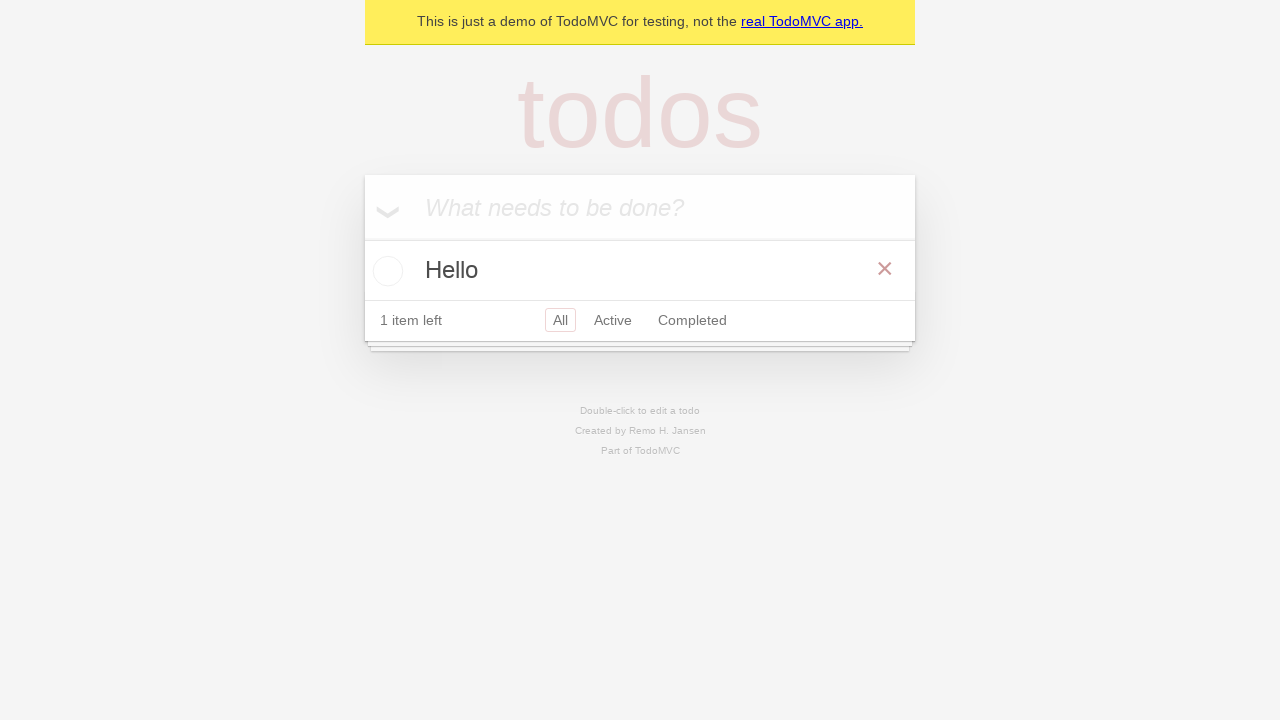

Clicked delete button (x) to remove item from list at (885, 269) on button.destroy
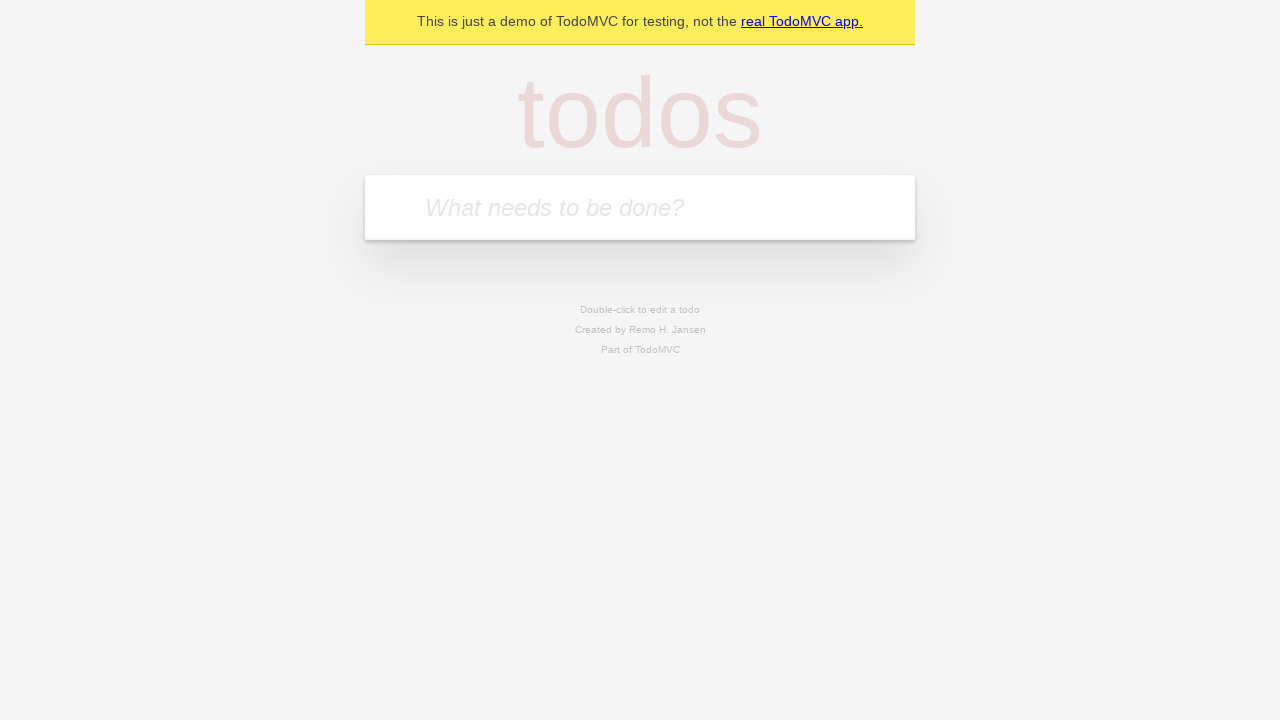

Verified todo item has been removed from list
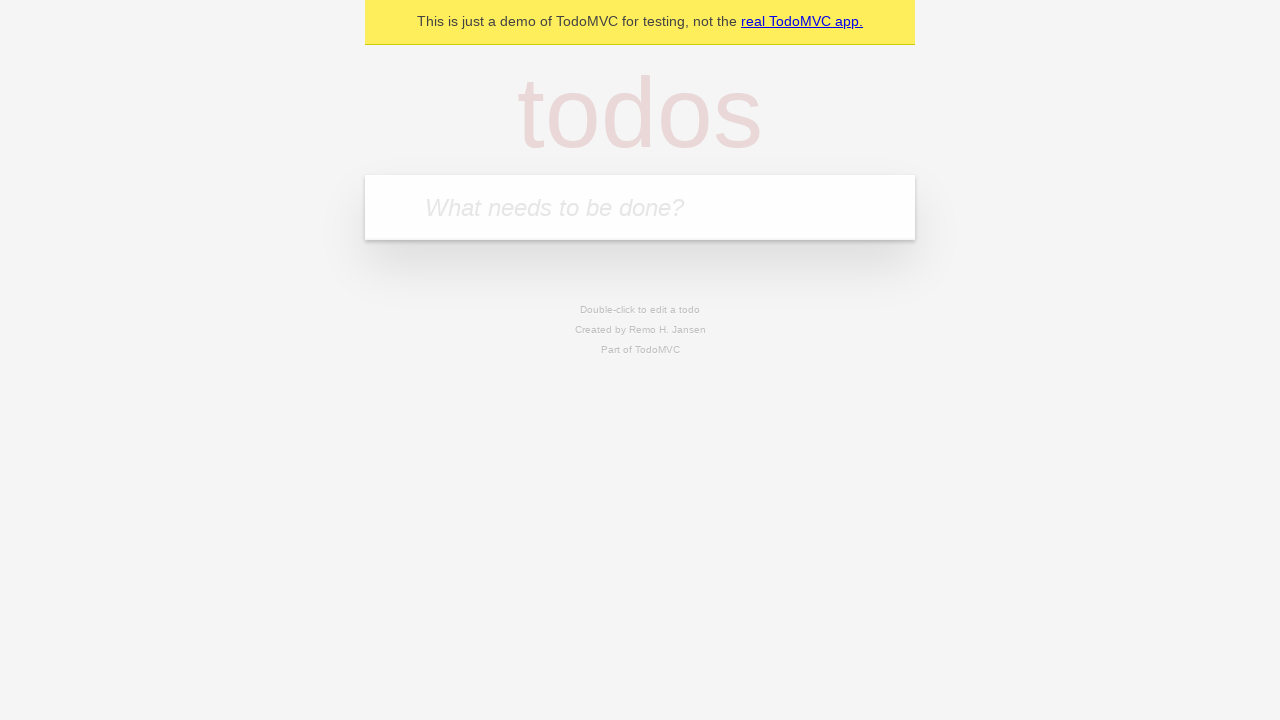

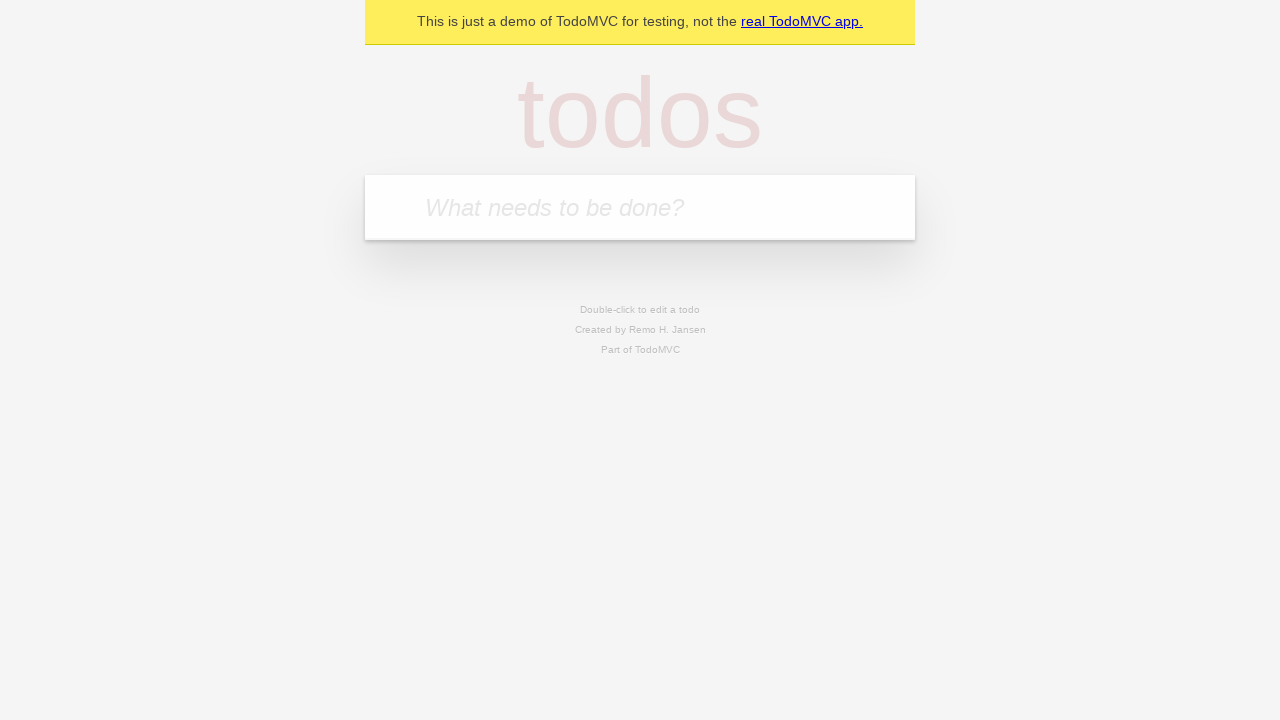